Tests checkbox functionality by navigating to a checkboxes page, finding all checkbox elements, and verifying their checked/selected states using both getAttribute and isSelected methods.

Starting URL: http://the-internet.herokuapp.com/checkboxes

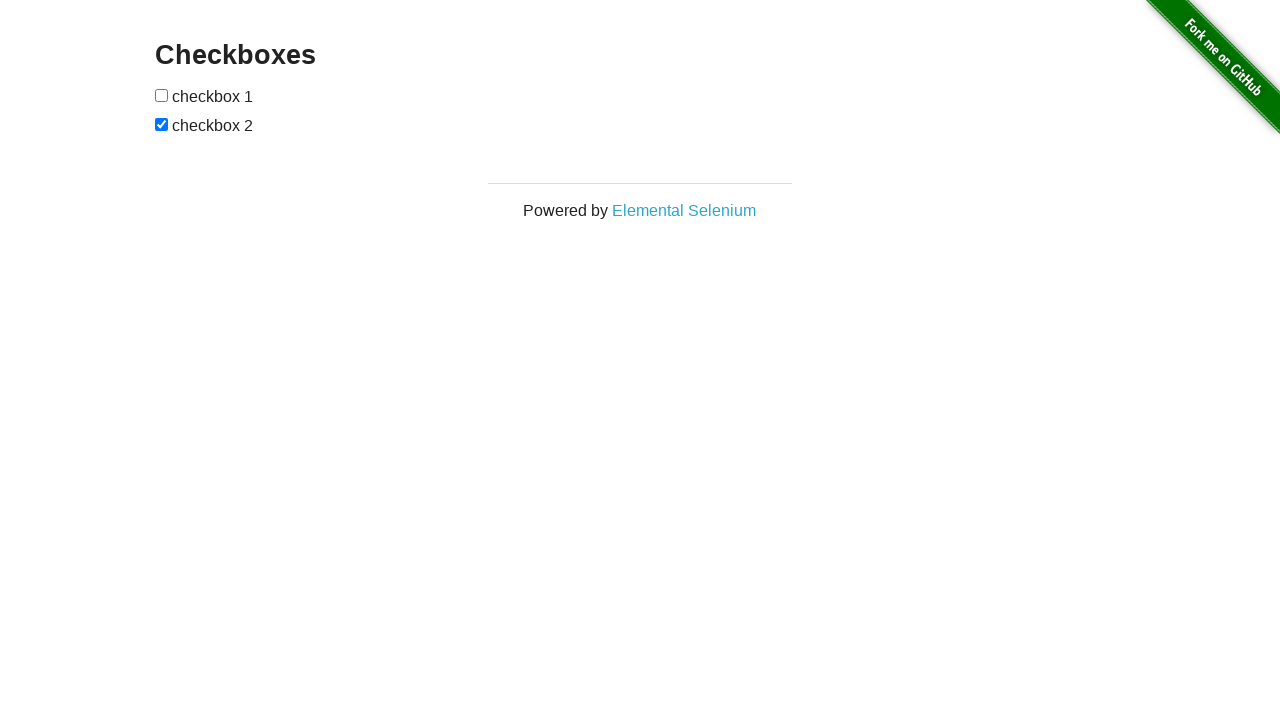

Waited for checkboxes to be present on the page
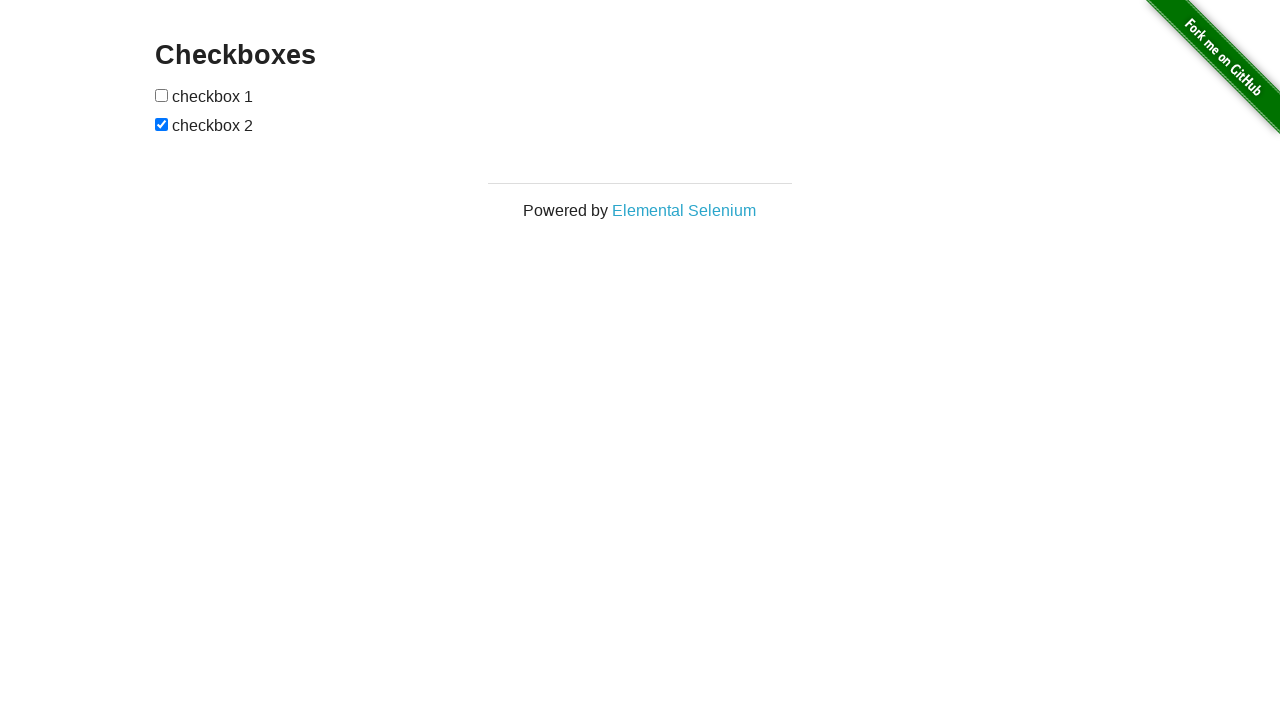

Located all checkbox elements on the page
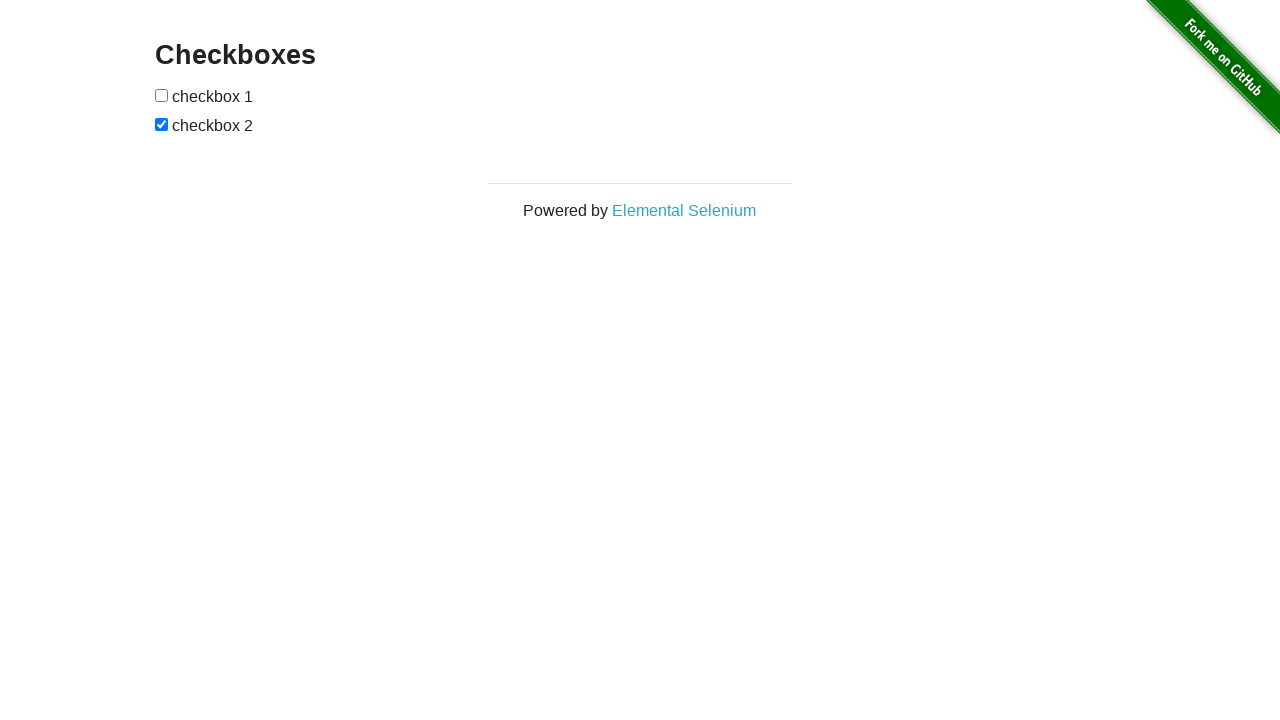

Selected first checkbox element
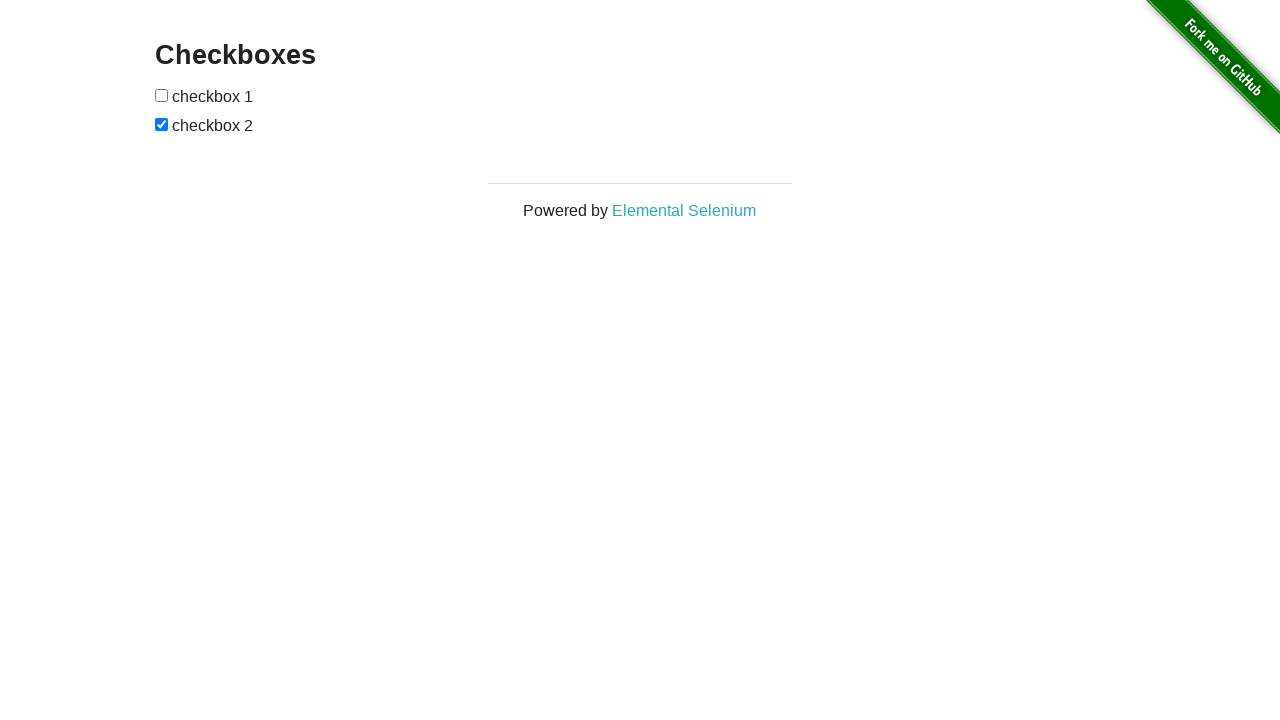

Verified first checkbox is not checked
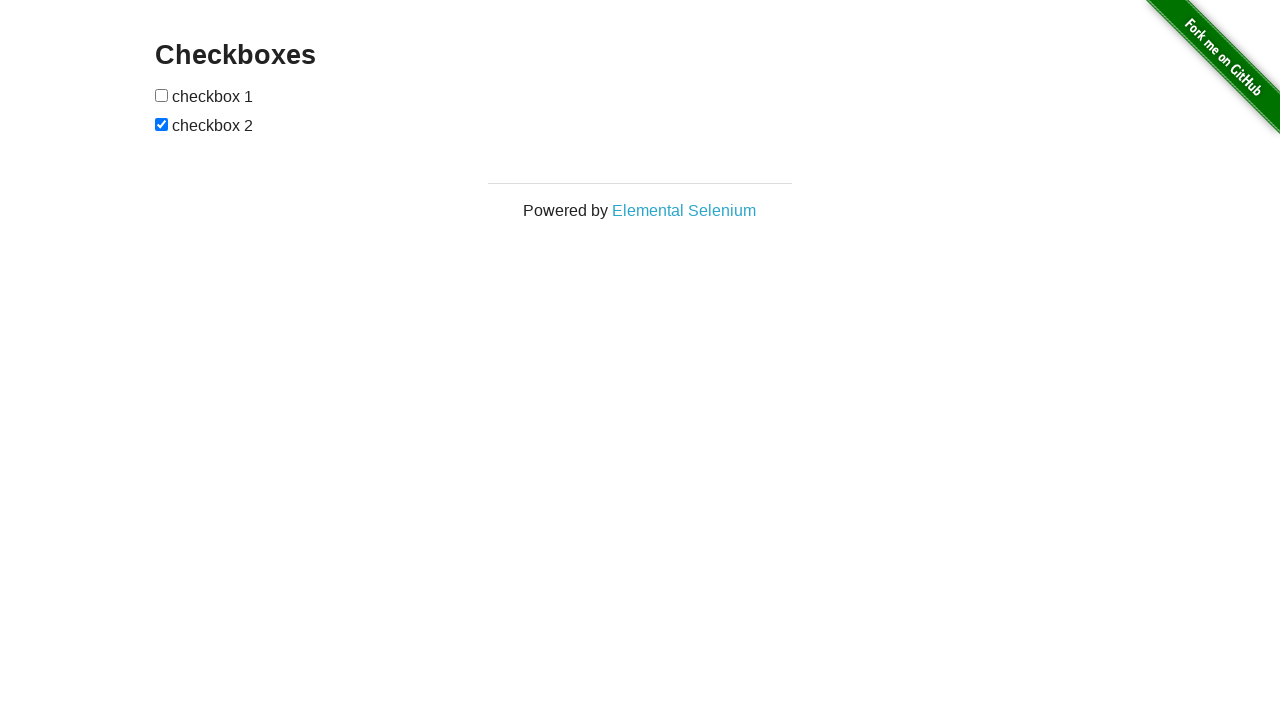

Selected second checkbox element
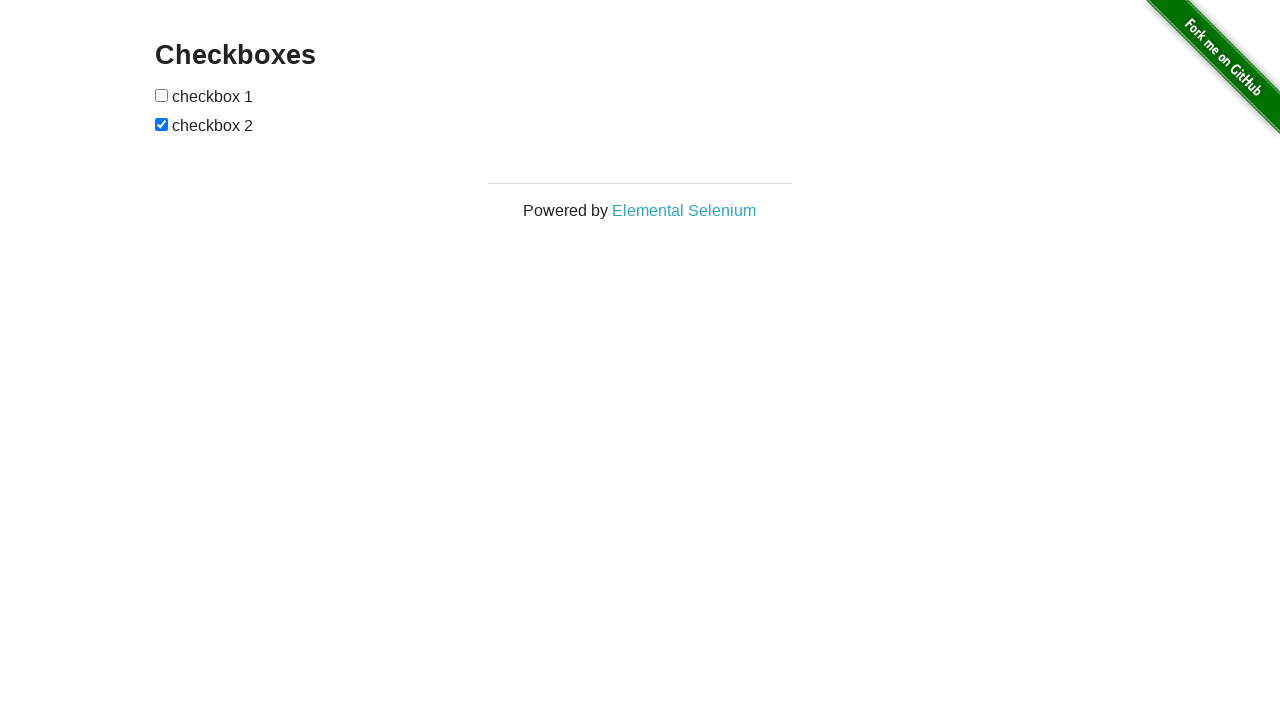

Verified second checkbox is checked
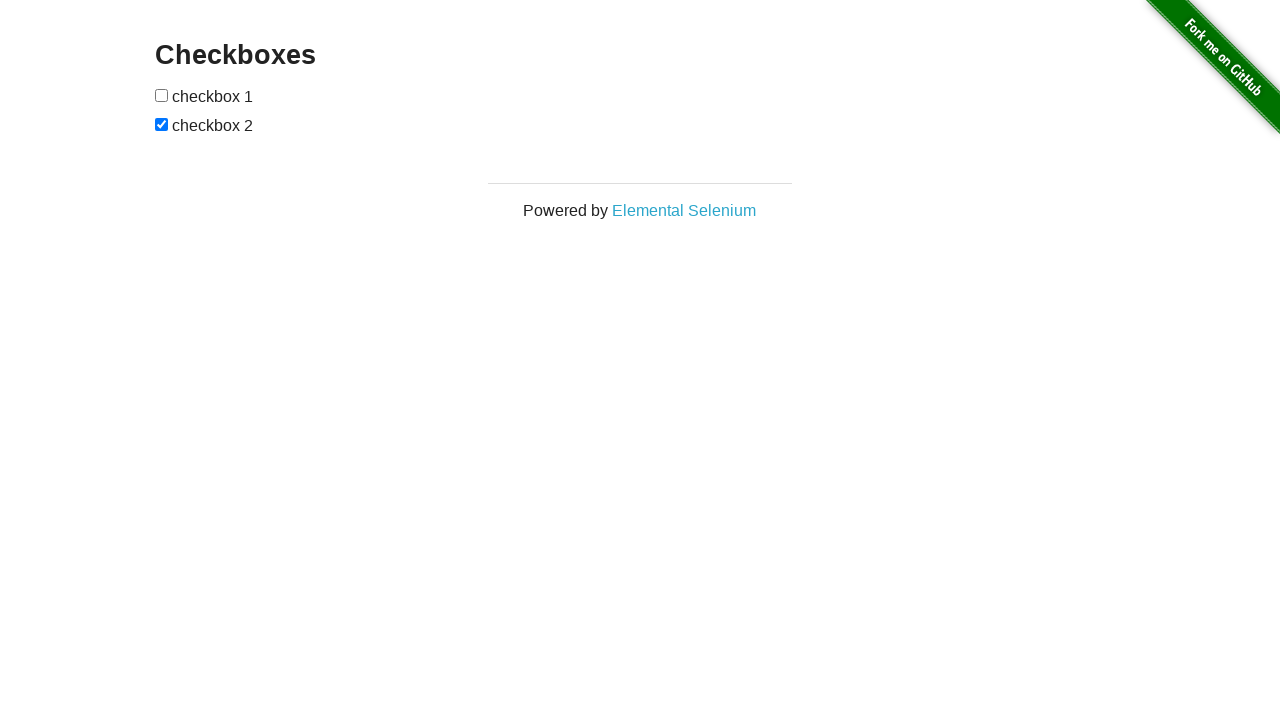

Clicked first checkbox to check it at (162, 95) on input[type="checkbox"] >> nth=0
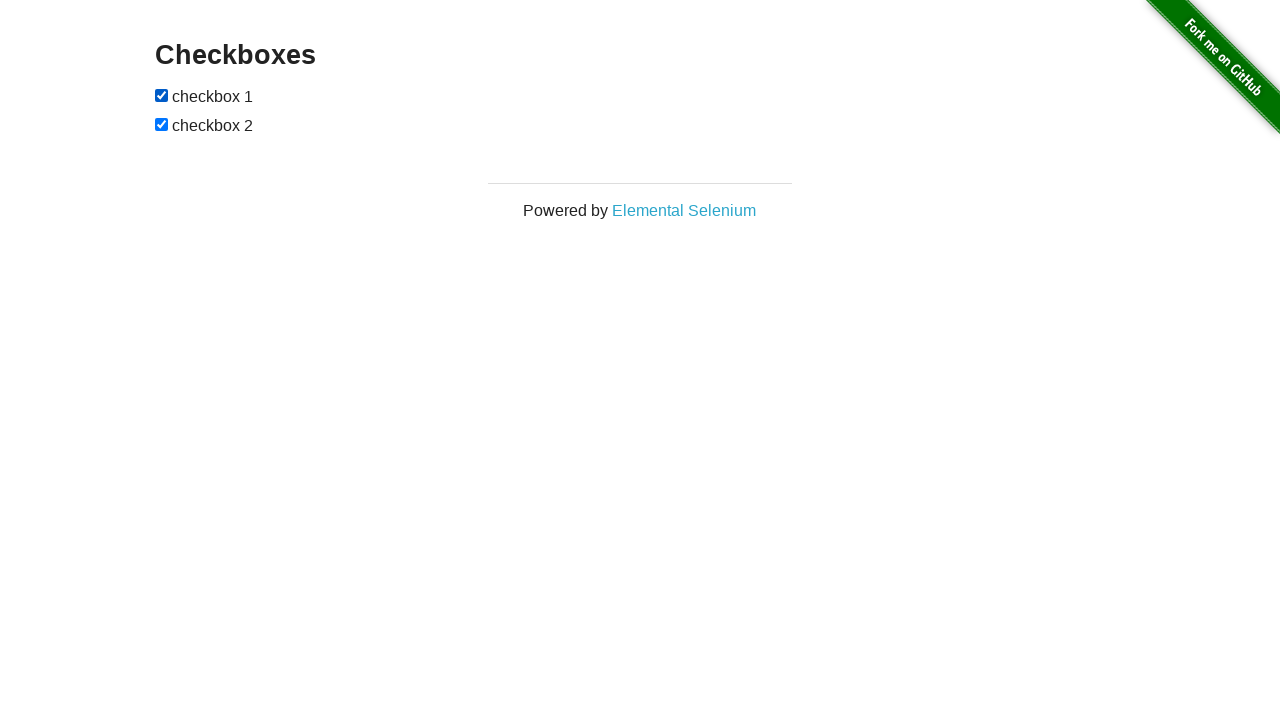

Verified first checkbox is now checked
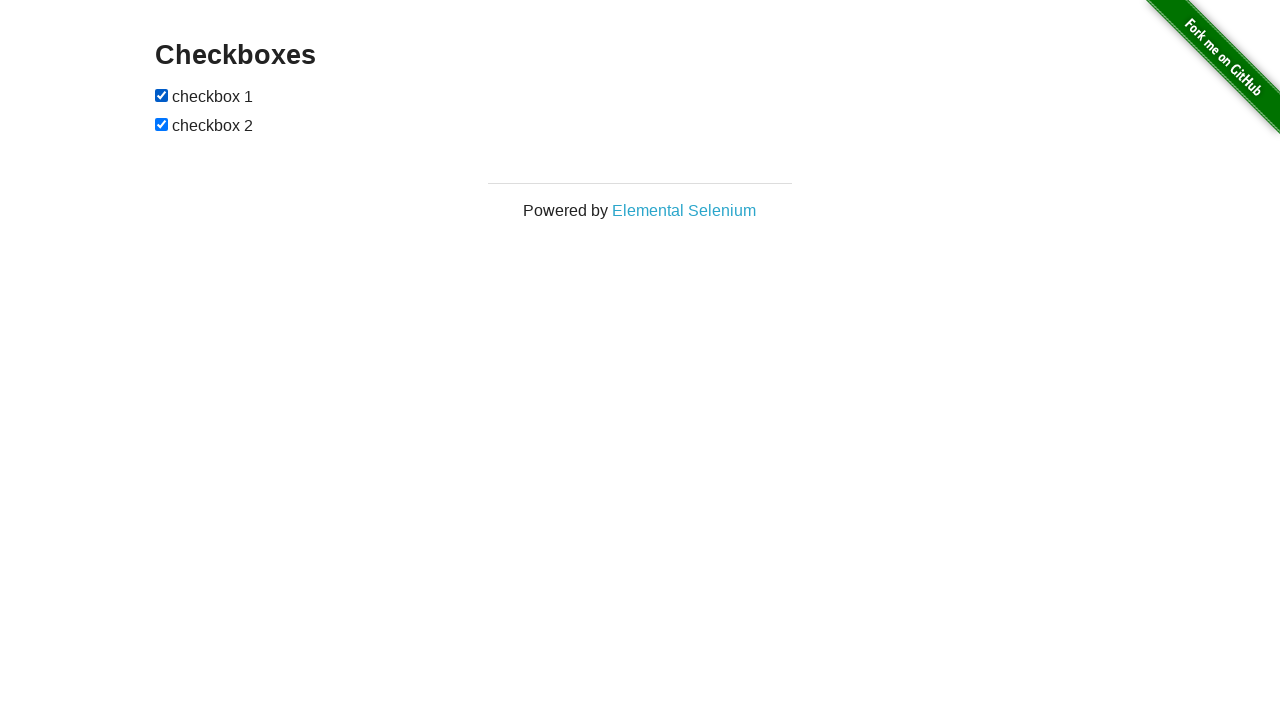

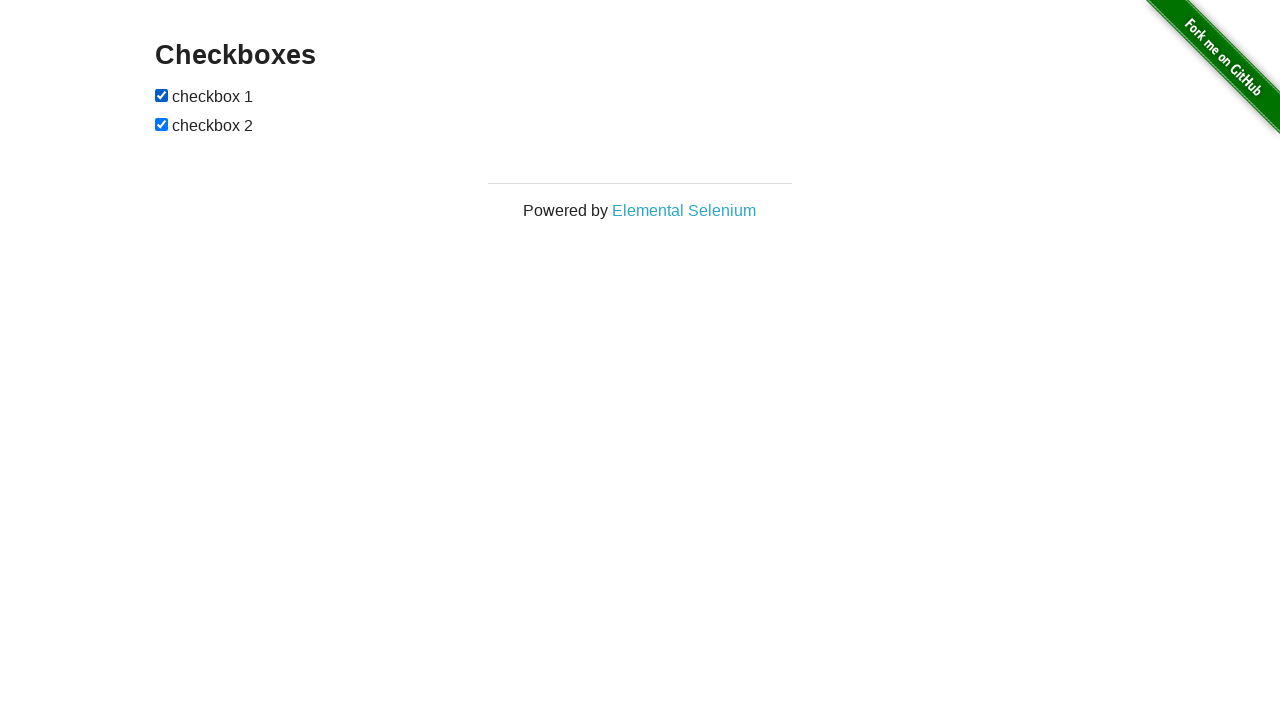